Tests registration form 1 by filling in first name, last name, and email fields, then submitting and verifying success message

Starting URL: http://suninjuly.github.io/registration1.html

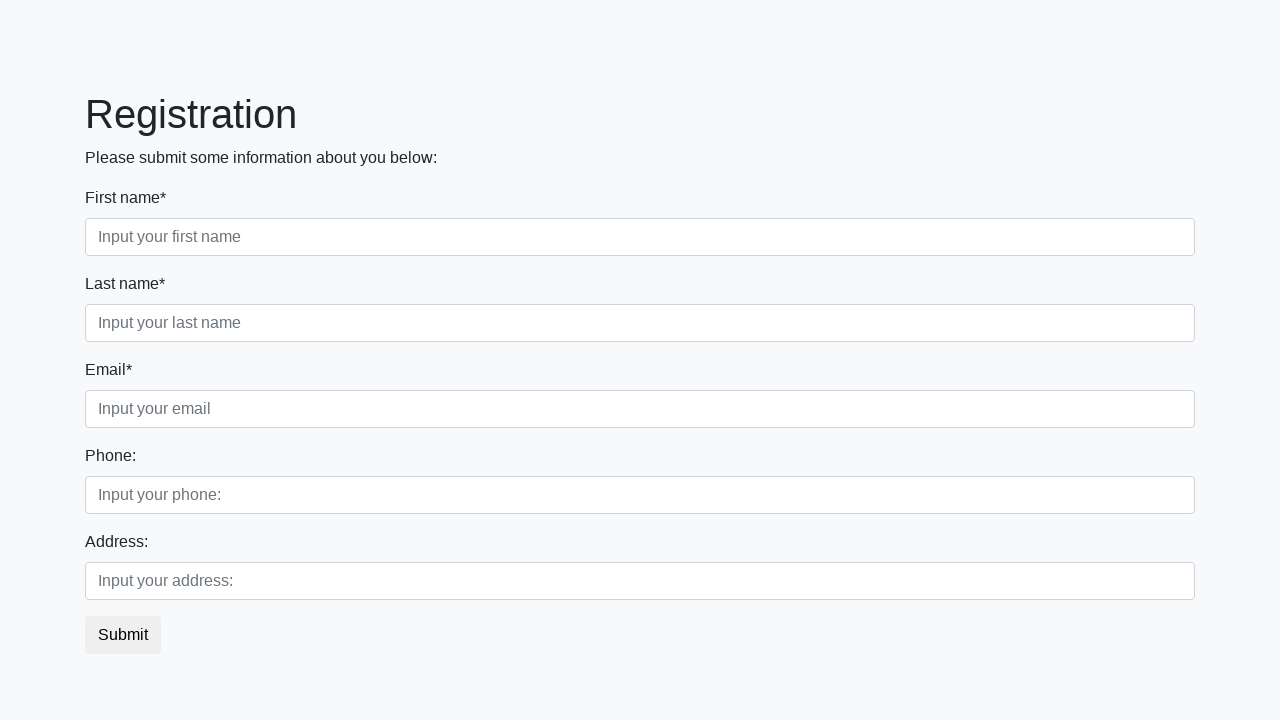

Filled first name field with 'Ivan' on .first_block .first
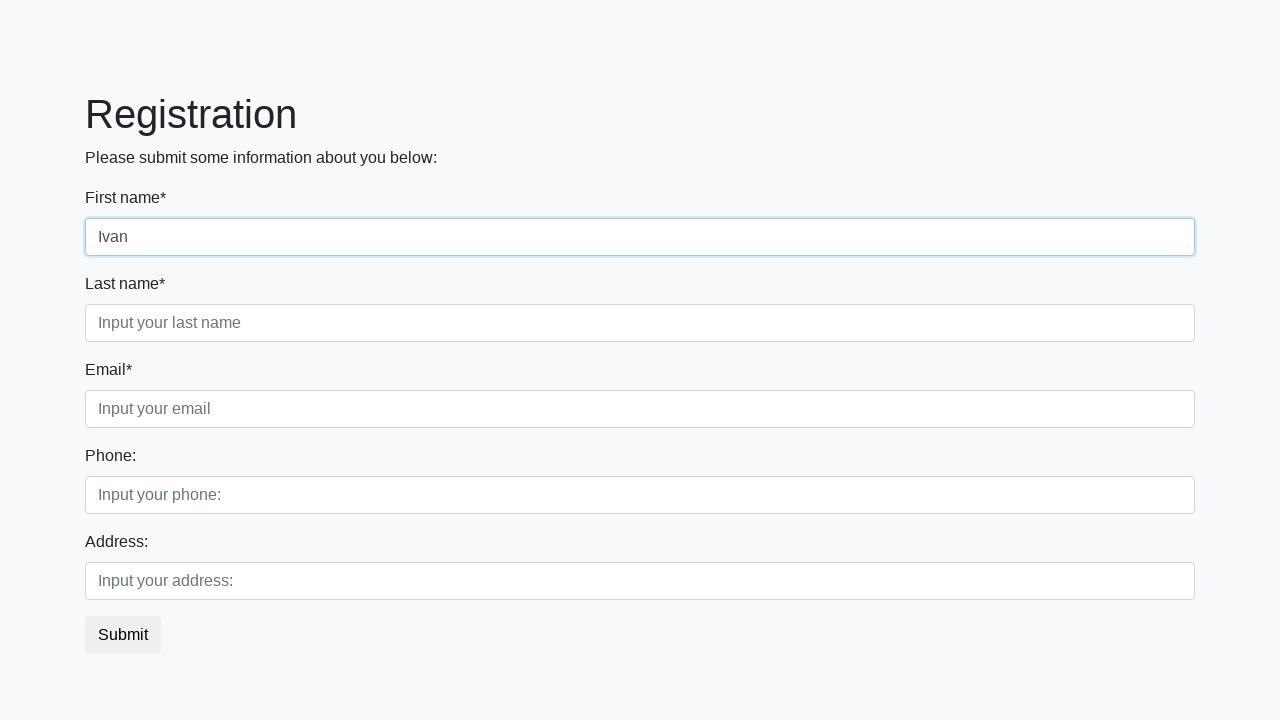

Filled last name field with 'Petrov' on .first_block .second
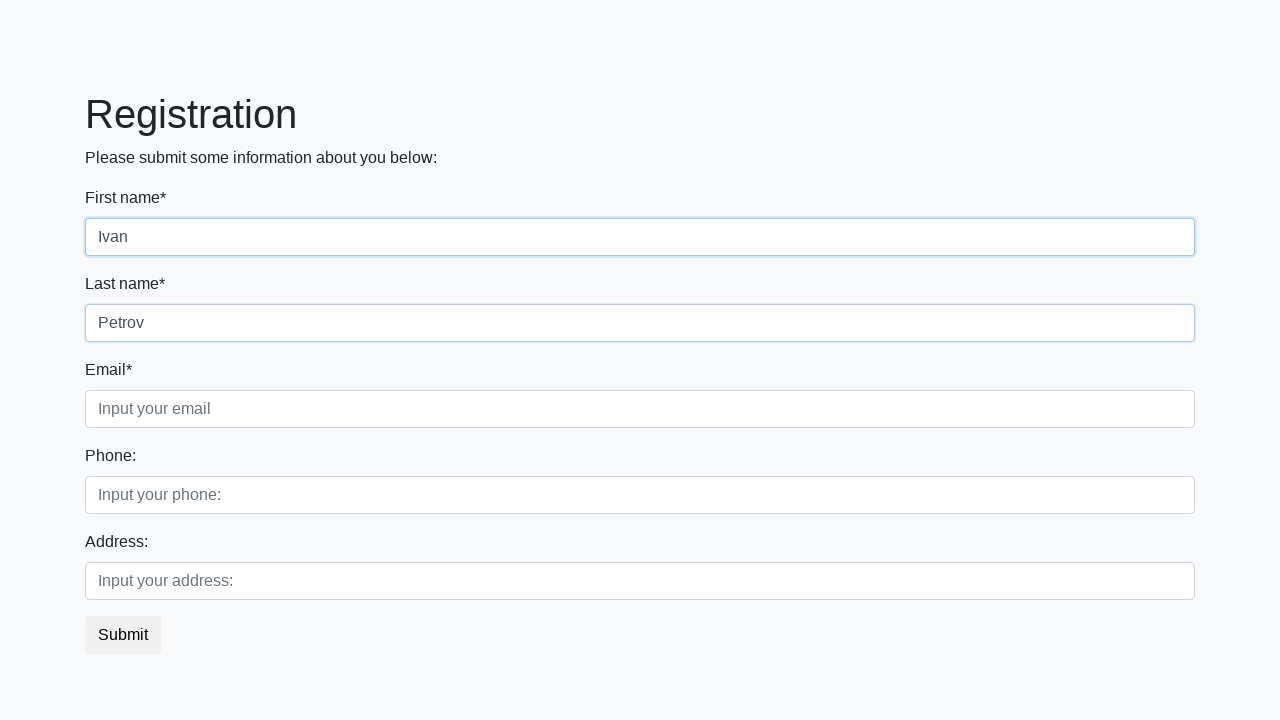

Filled email field with 'piemail@mail.com' on .first_block .third
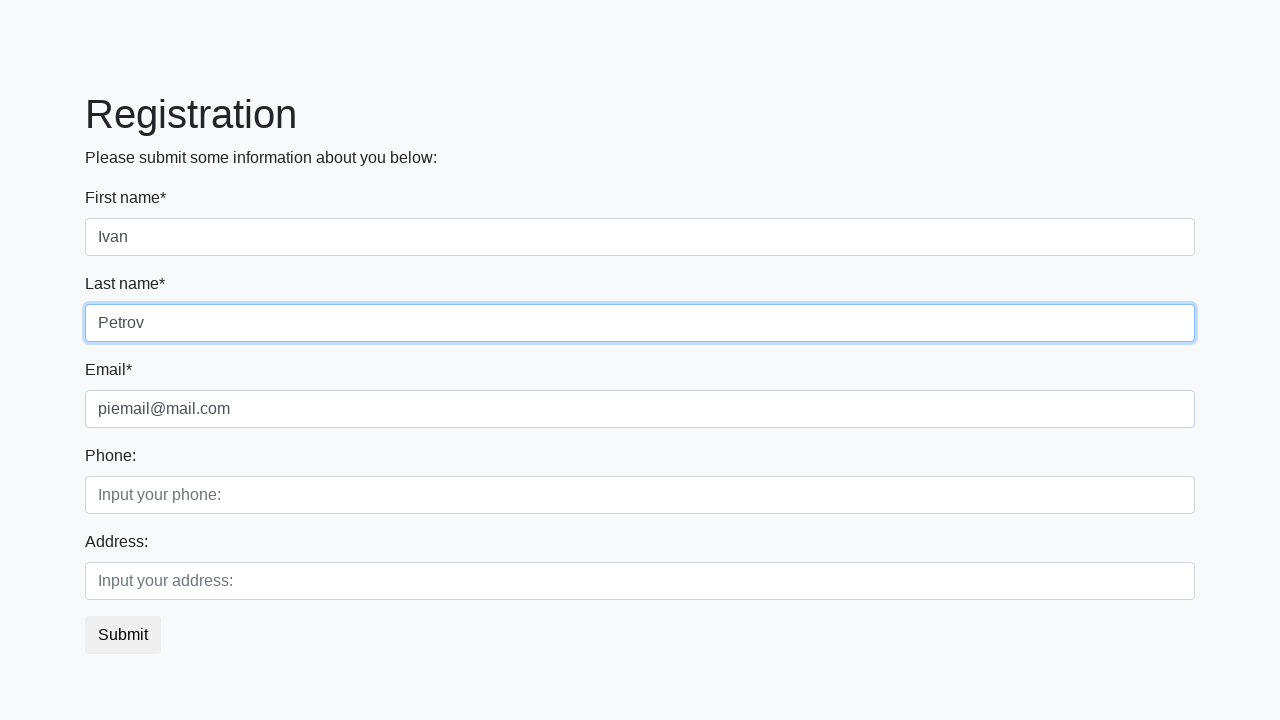

Clicked submit button to register at (123, 635) on button.btn
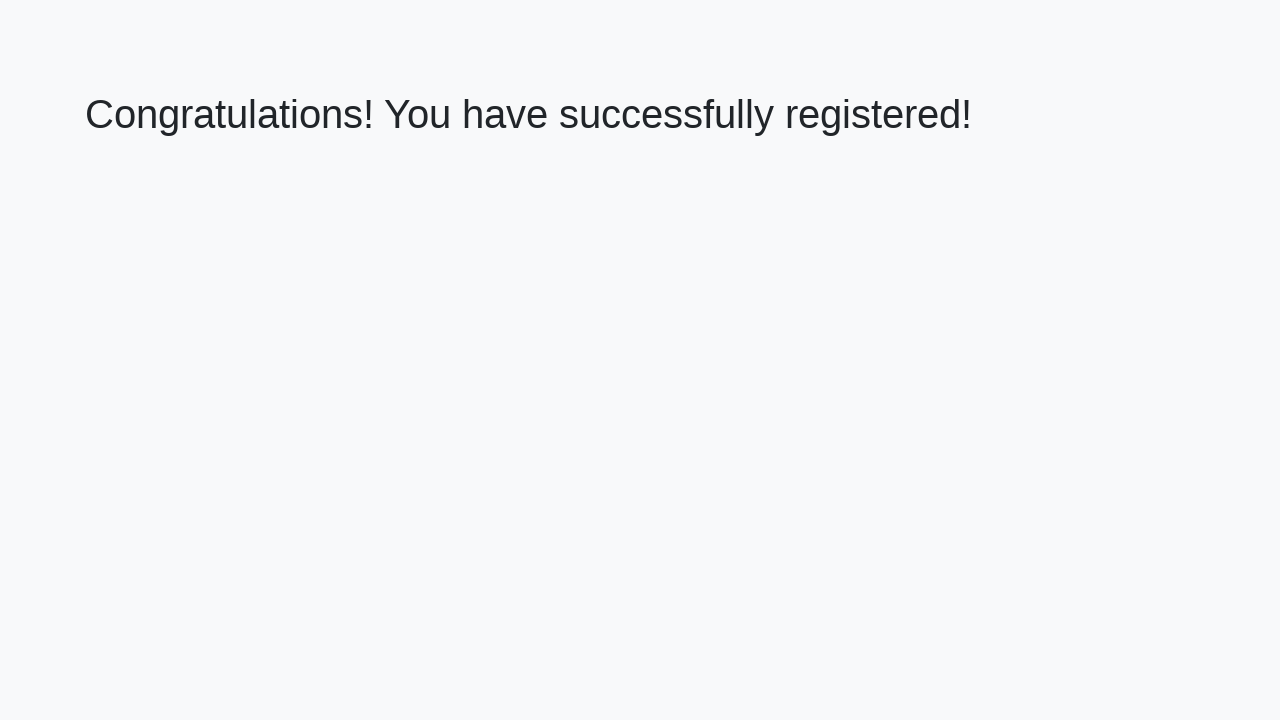

Success message appeared with h1 element
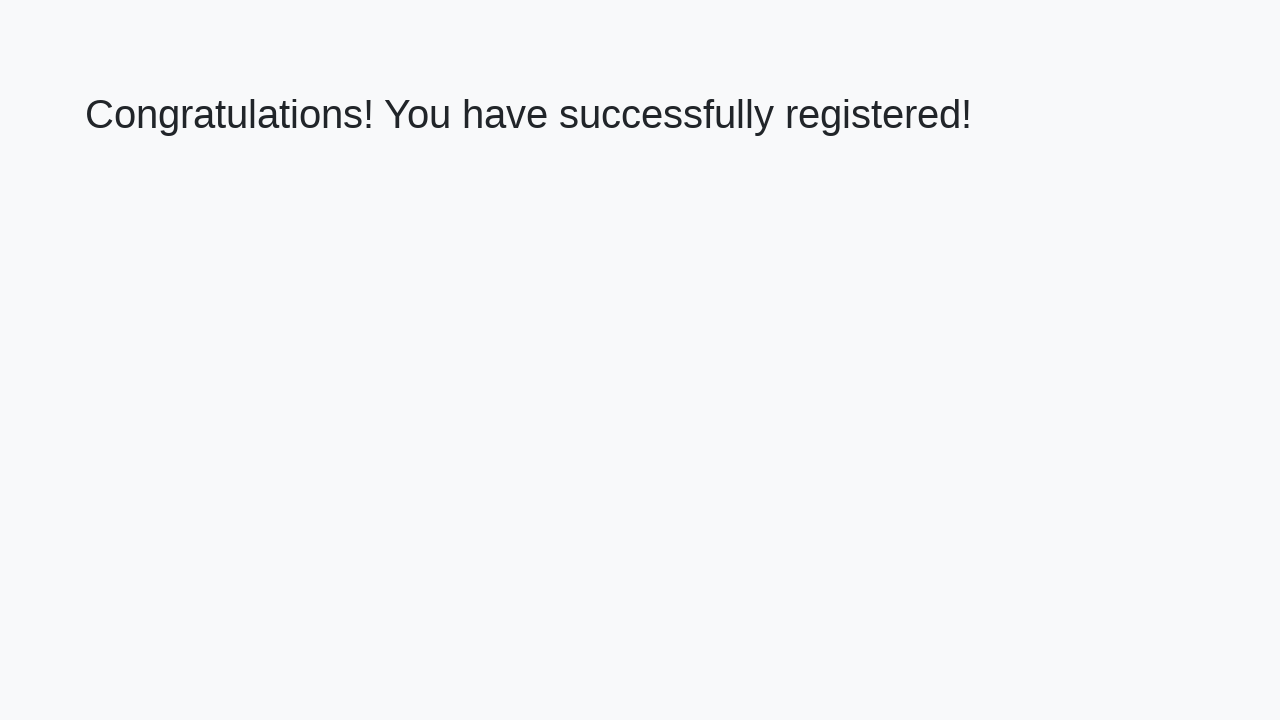

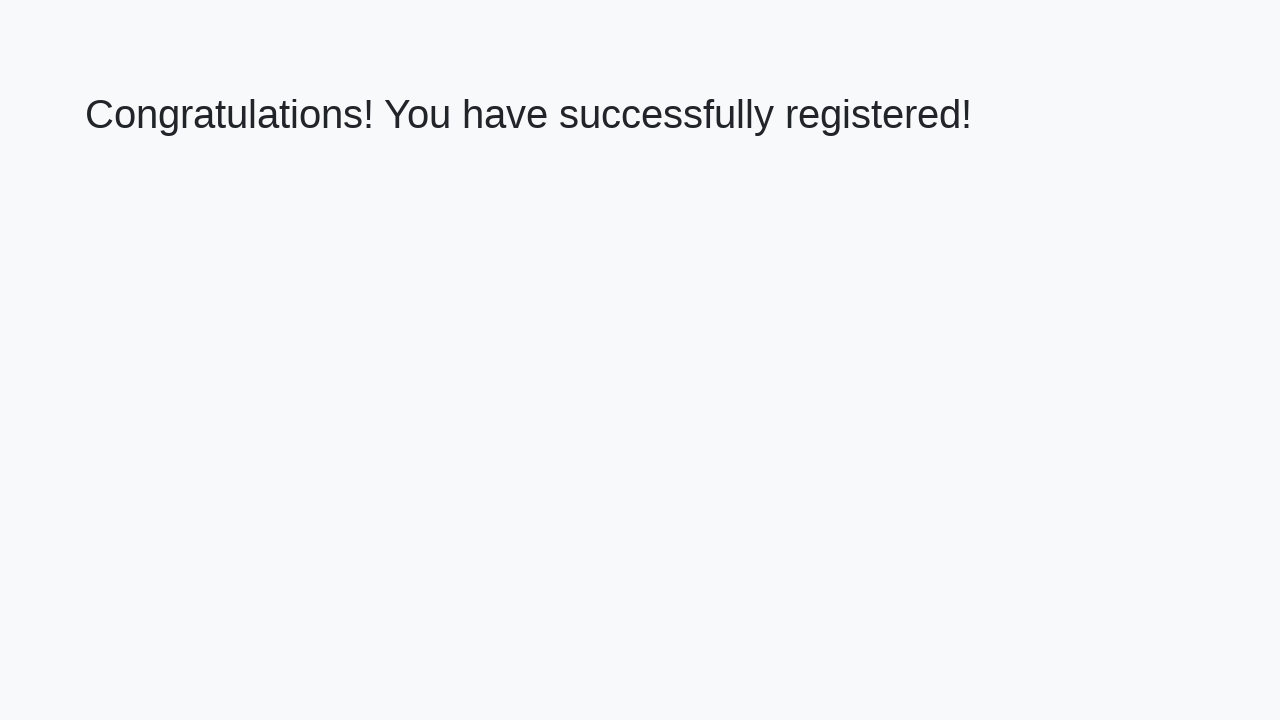